Navigates to the Robot Spare Bin Industries website, opens the robot ordering page, closes a modal popup, and fills out the robot order form with head selection, body type, legs count, and address, then submits the order.

Starting URL: https://robotsparebinindustries.com/

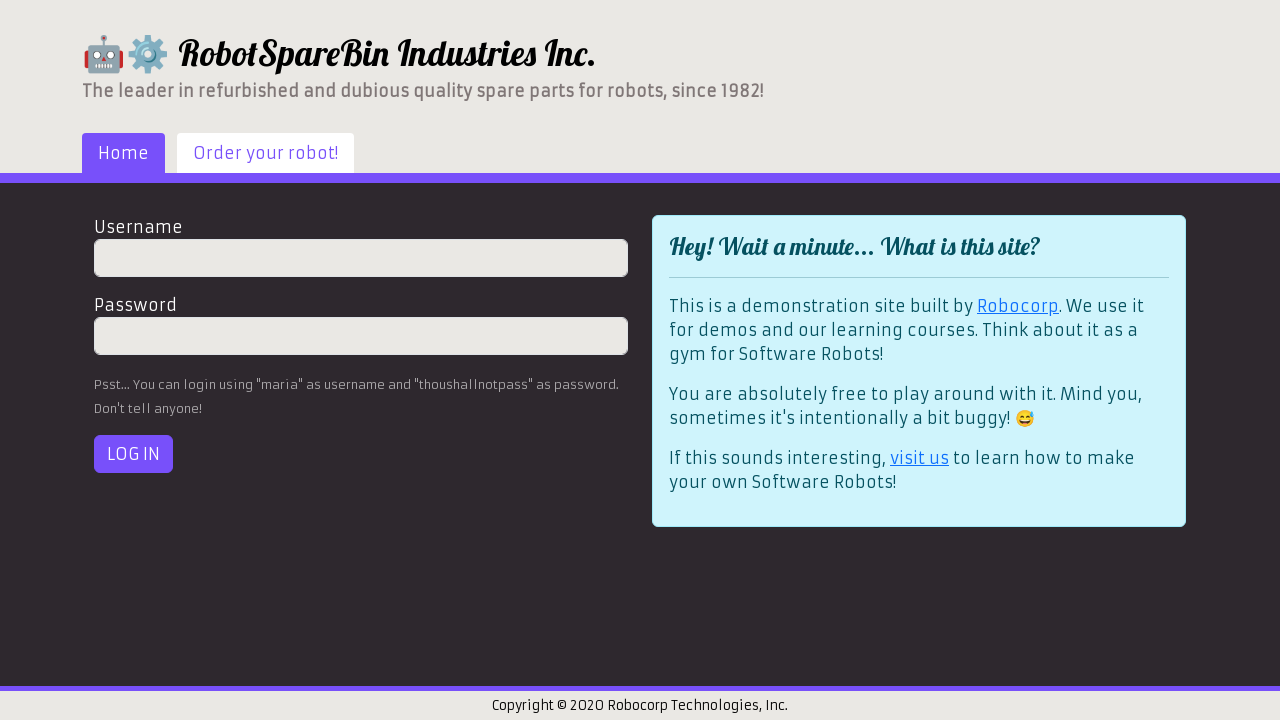

Navigation links loaded on Robot Spare Bin Industries website
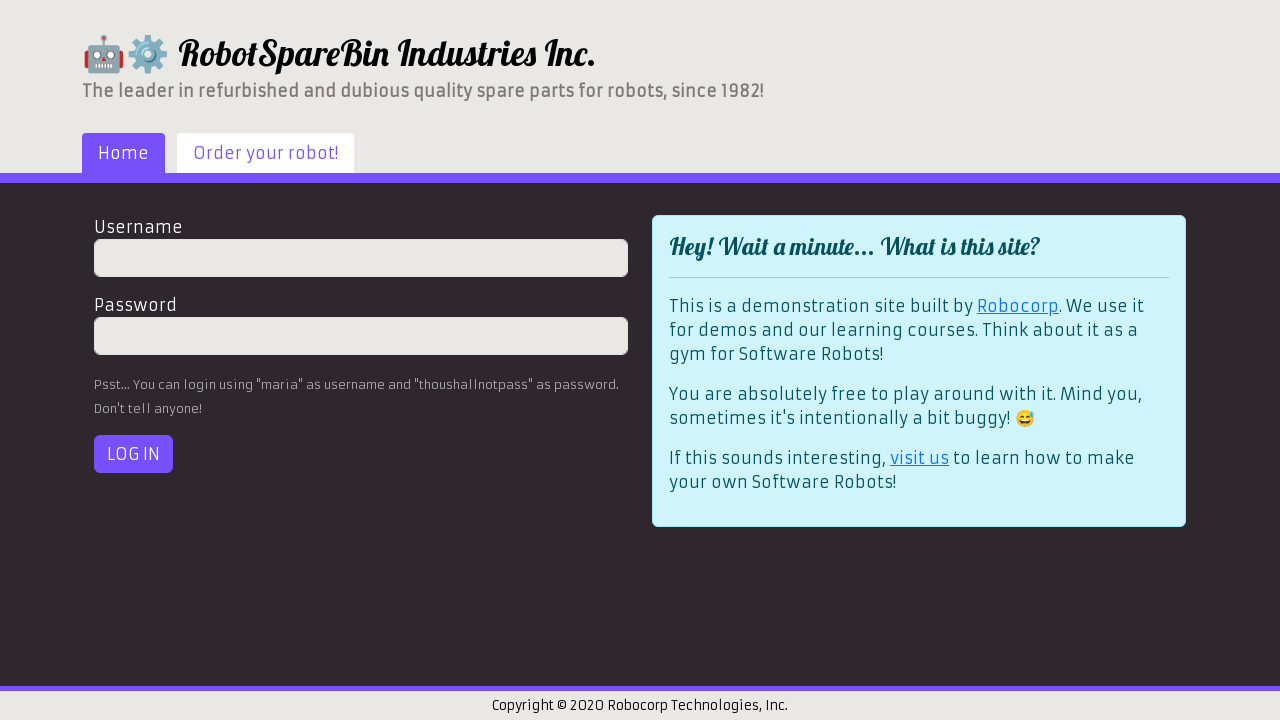

Clicked 'Order your robot!' link to navigate to robot ordering page at (266, 153) on text=Order your robot!
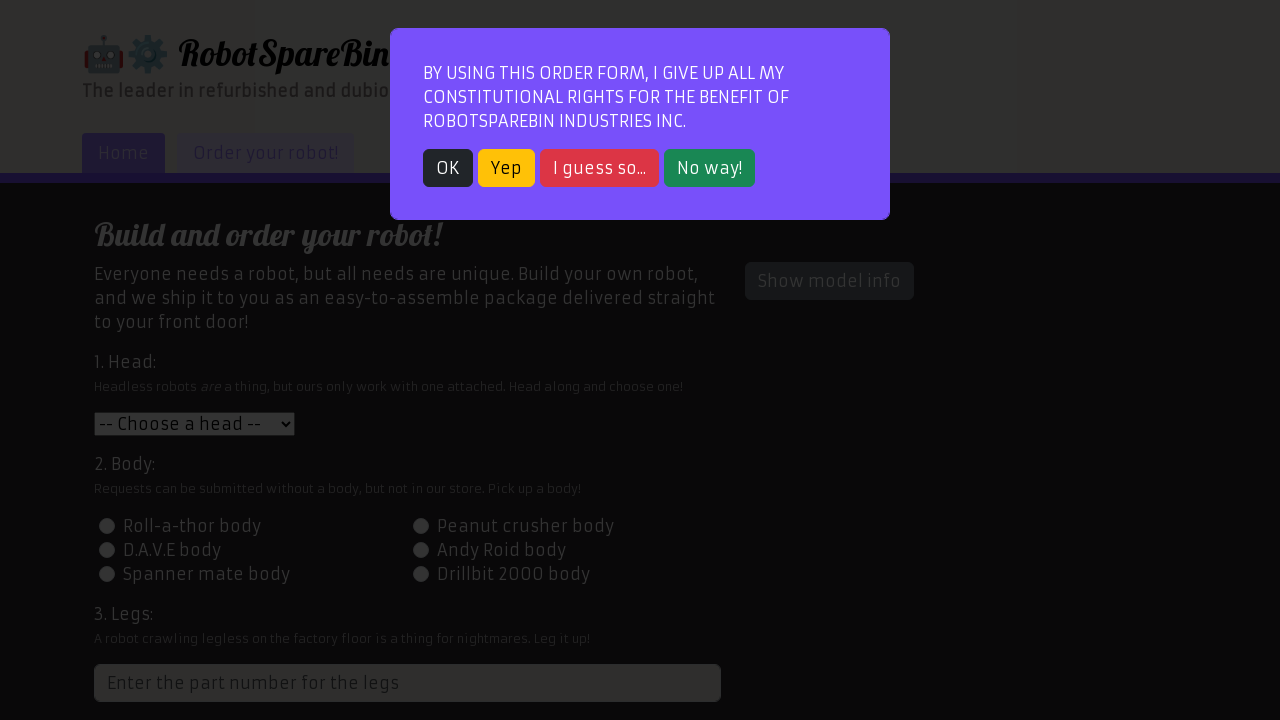

Modal popup appeared on the ordering page
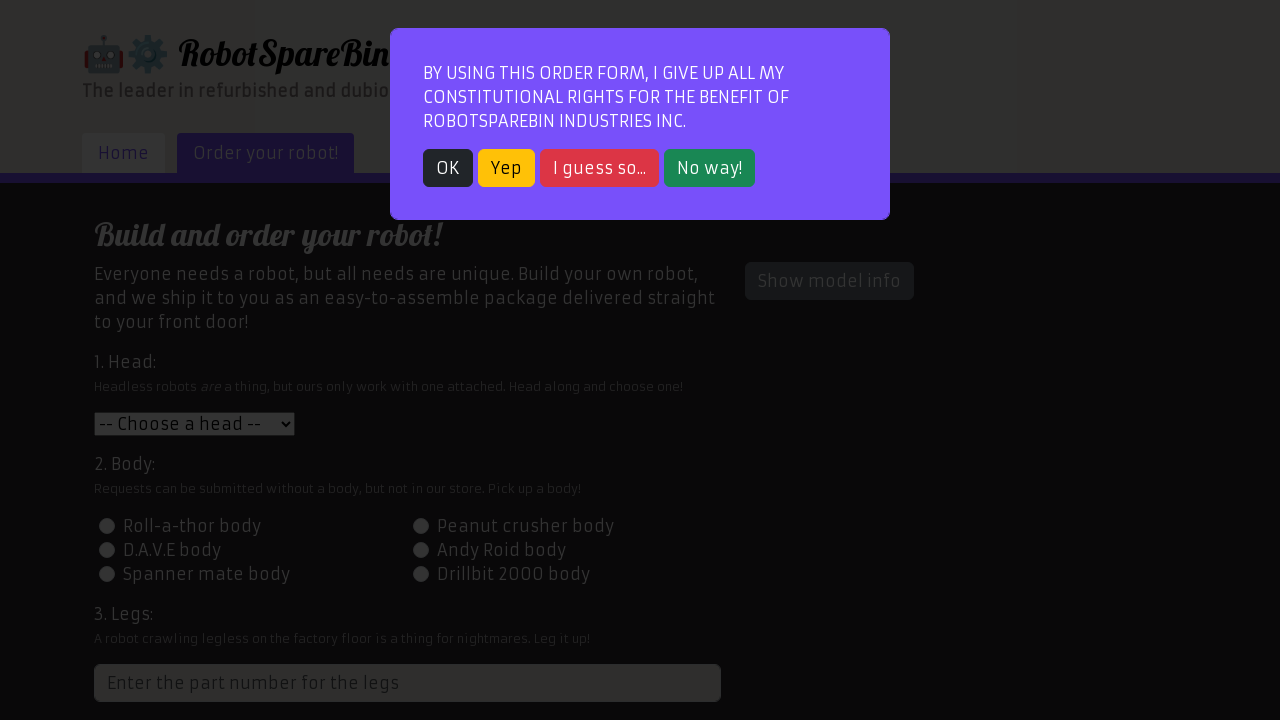

Closed the modal popup at (448, 168) on .alert-buttons .btn.btn-dark
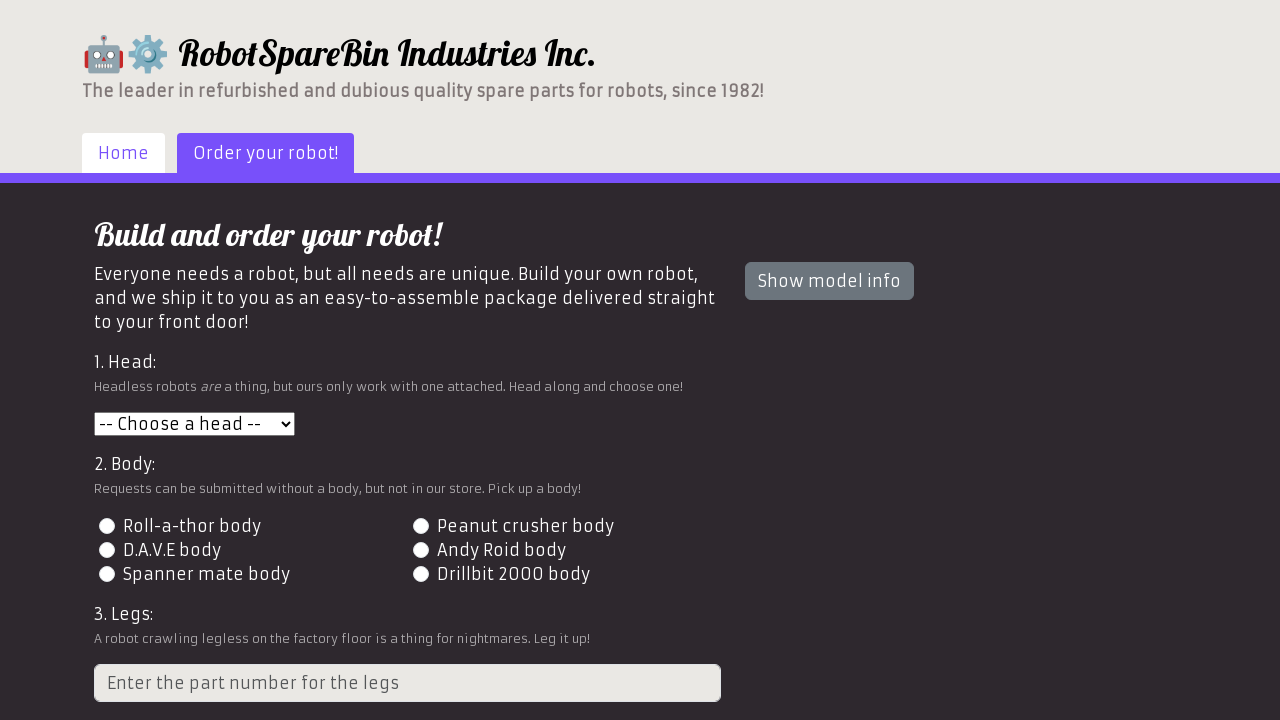

Robot order form became visible
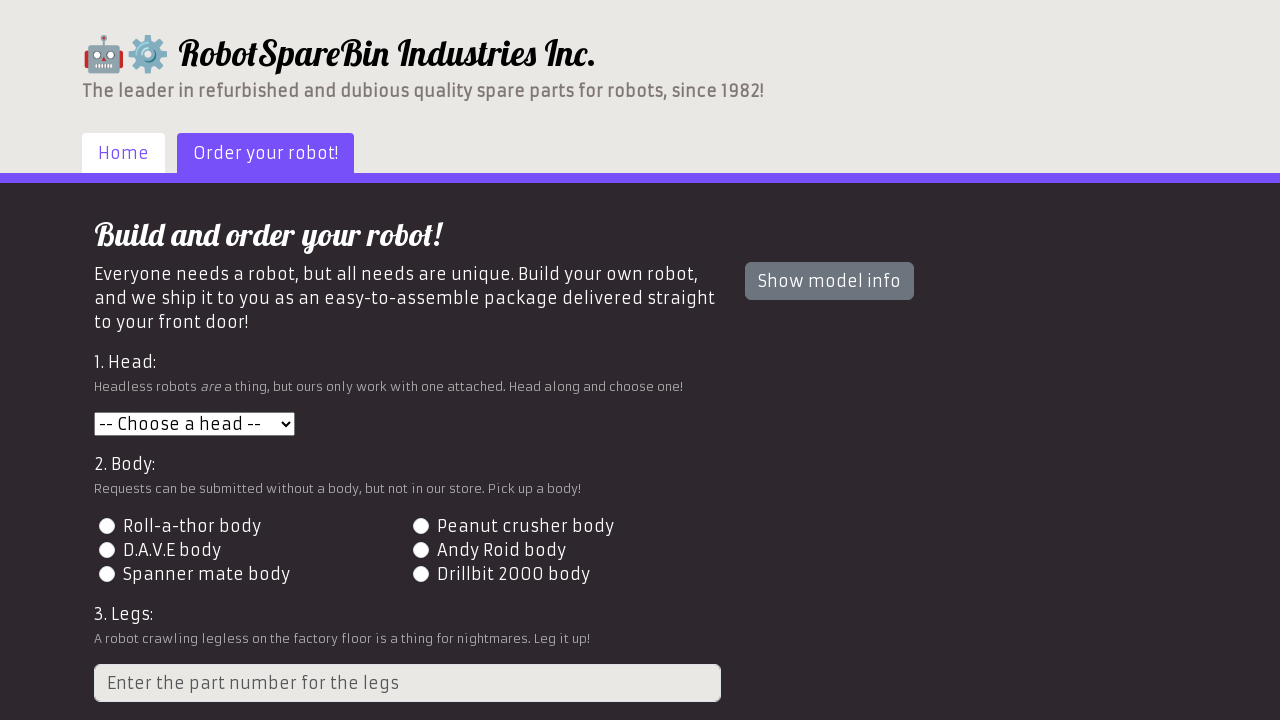

Selected head option (Roll-a-thor head) from dropdown on #head
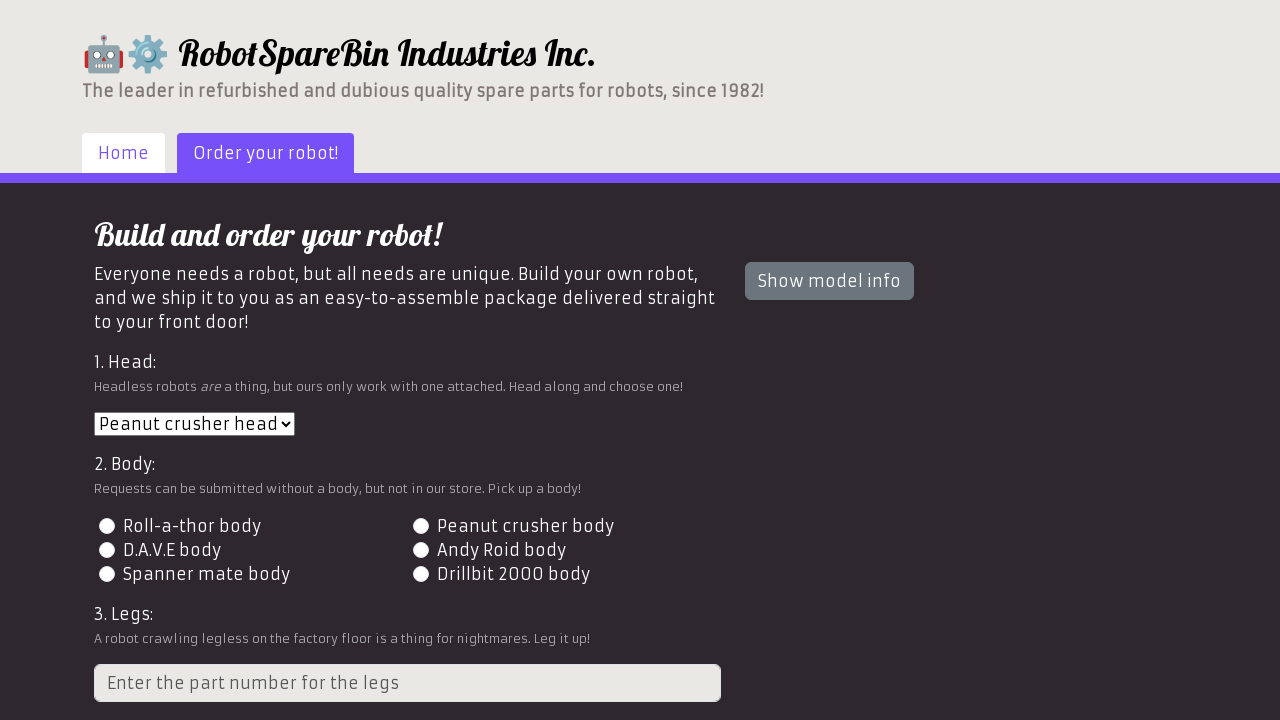

Selected body type option (value '3') at (107, 550) on input.form-check-input[value='3']
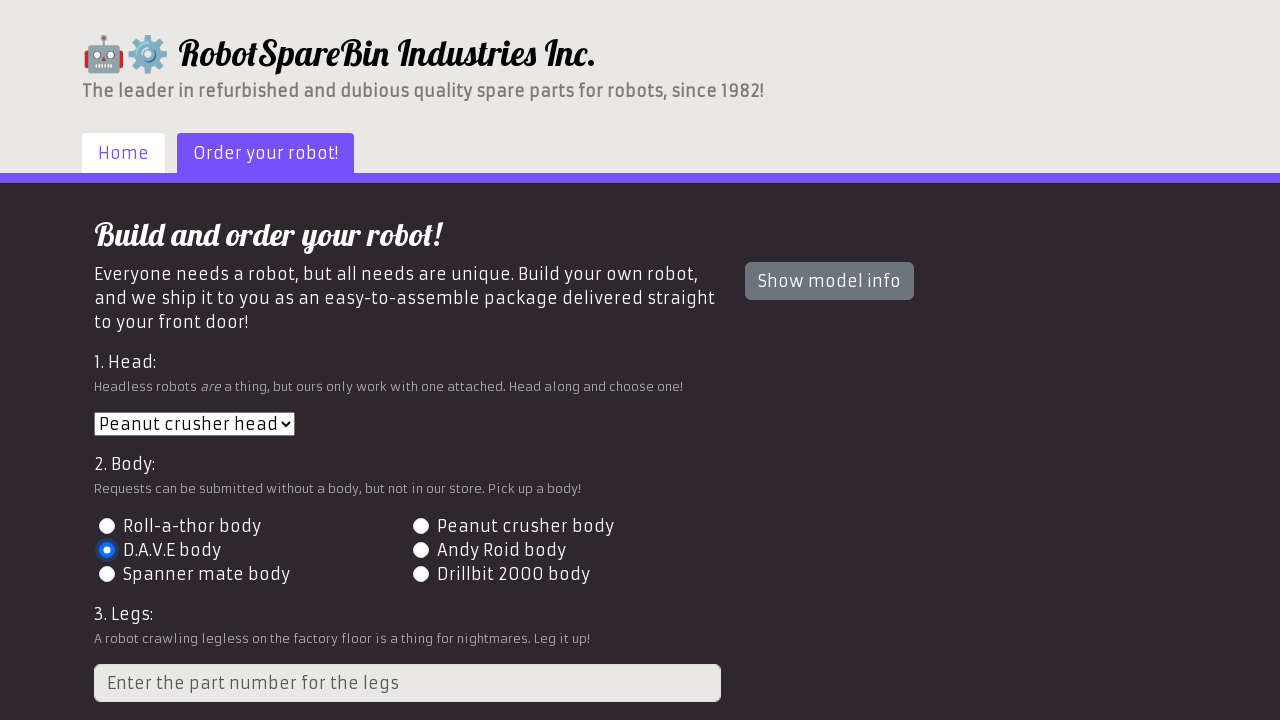

Filled in legs count field with '5' on input.form-control[placeholder='Enter the part number for the legs']
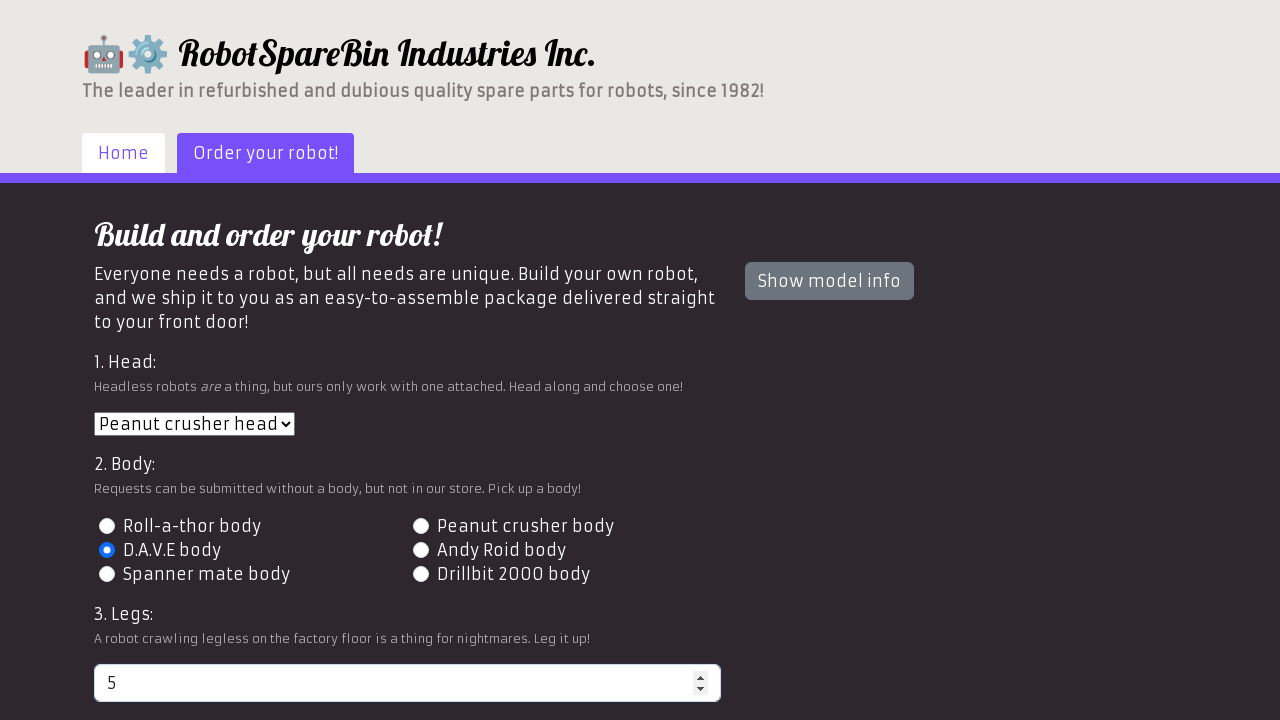

Filled in address field with '742 Evergreen Terrace, Springfield' on #address
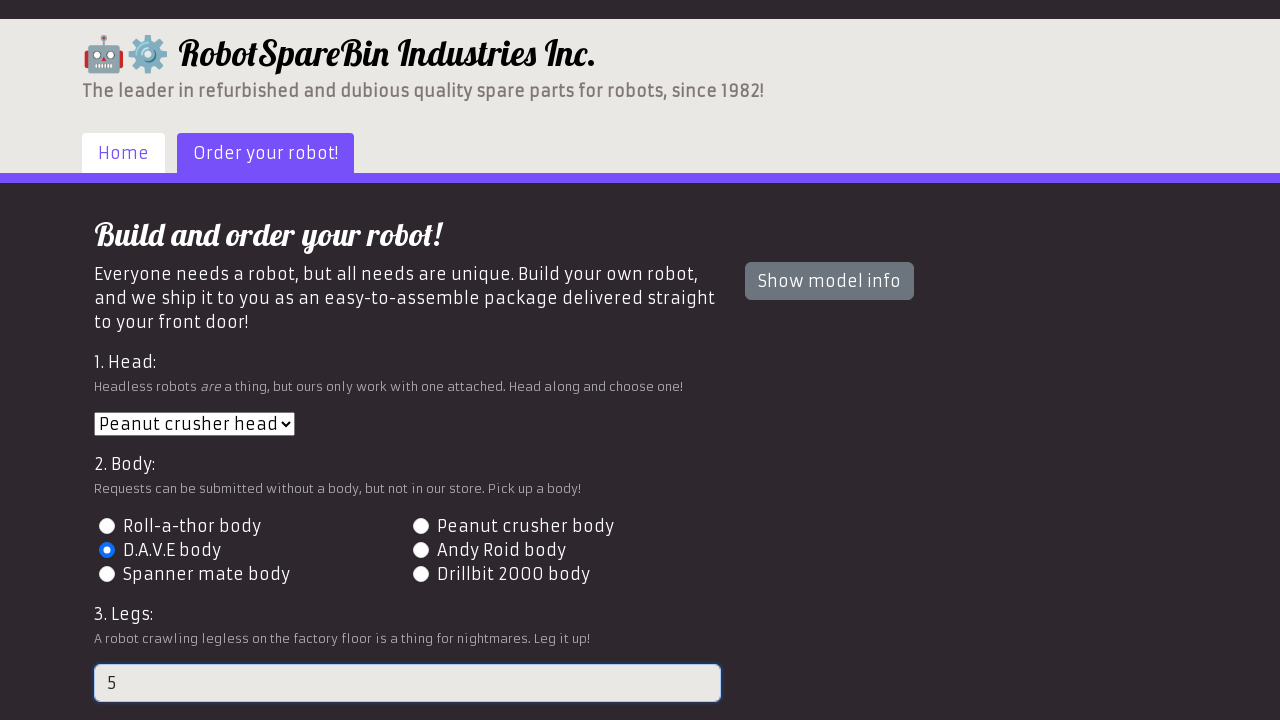

Scrolled to bottom of the ordering form
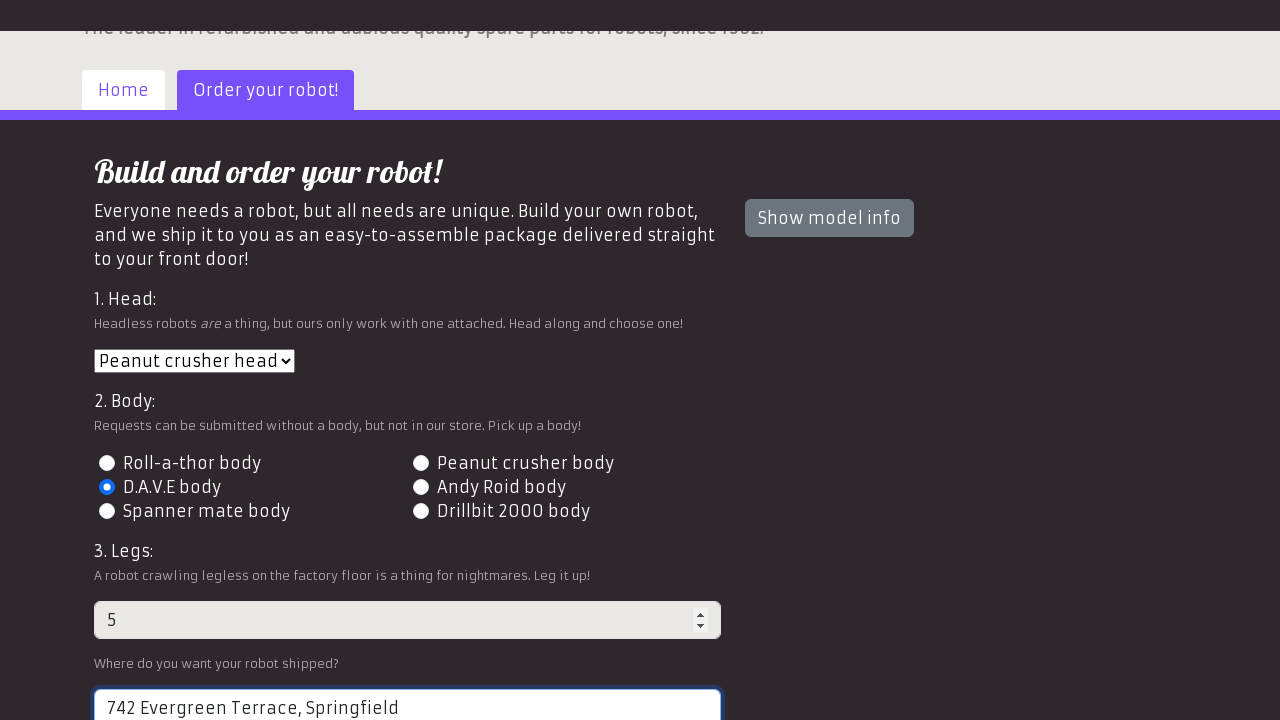

Clicked the ORDER button to submit the robot order at (238, 605) on button:has-text('ORDER')
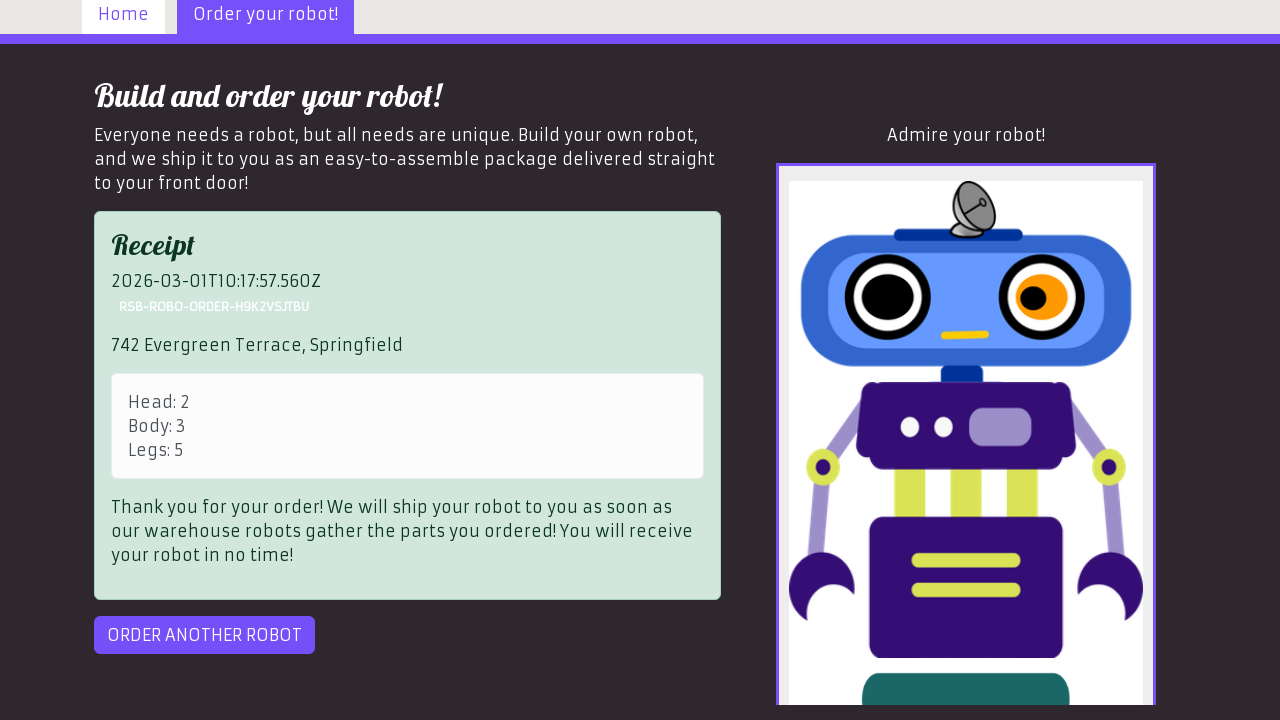

Order submission completed - confirmation or error message displayed
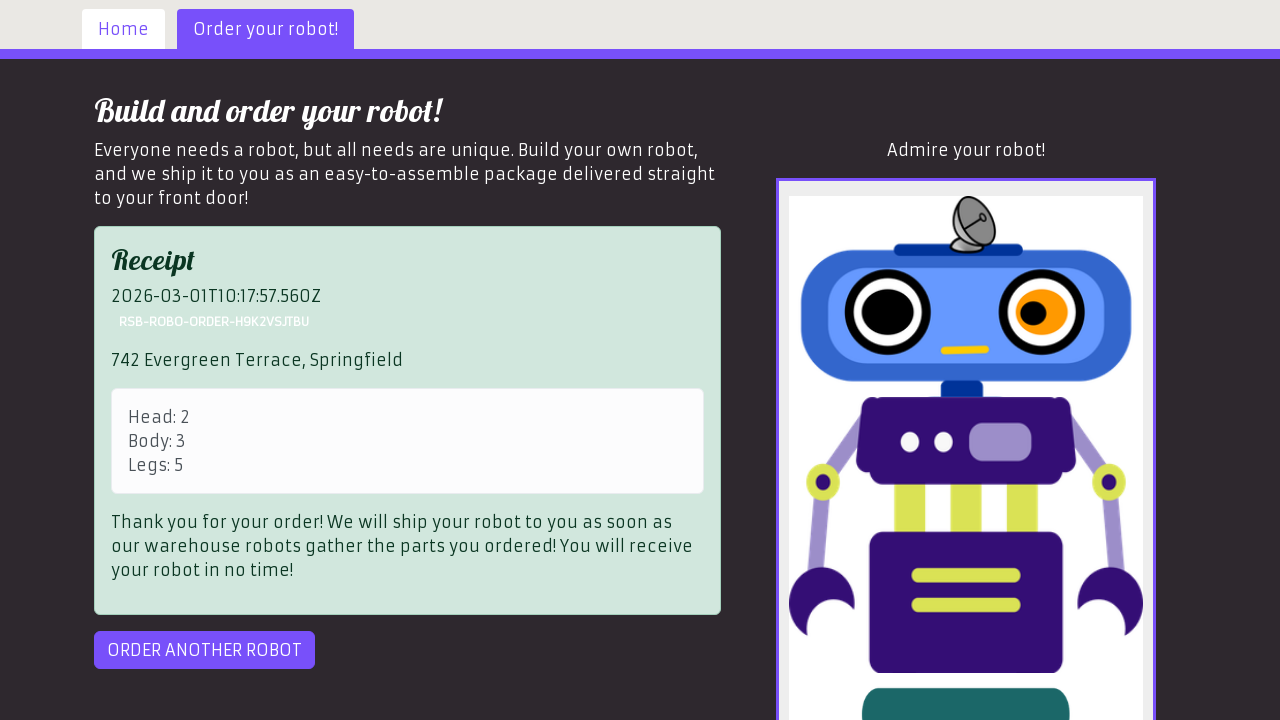

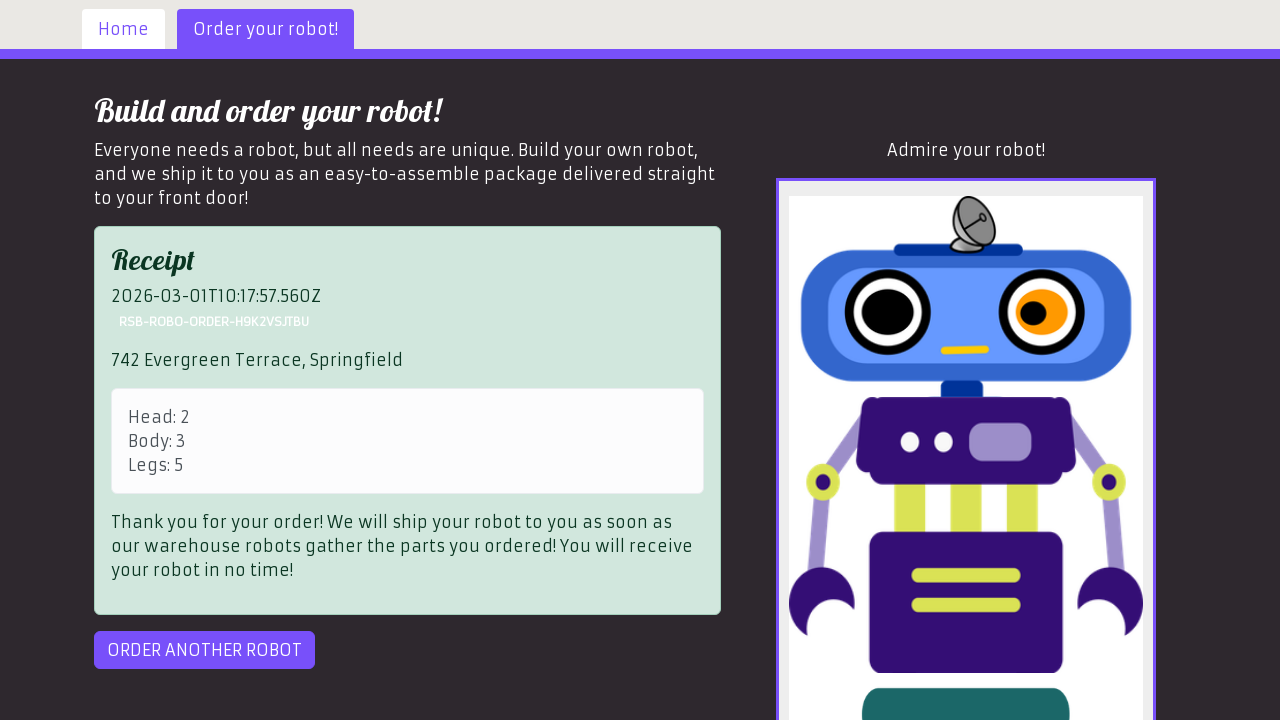